Tests navigation from a topic page to a conference page by clicking a link that opens in a new window, then clicking on the speech application link.

Starting URL: https://testerhome.com/topics/21805

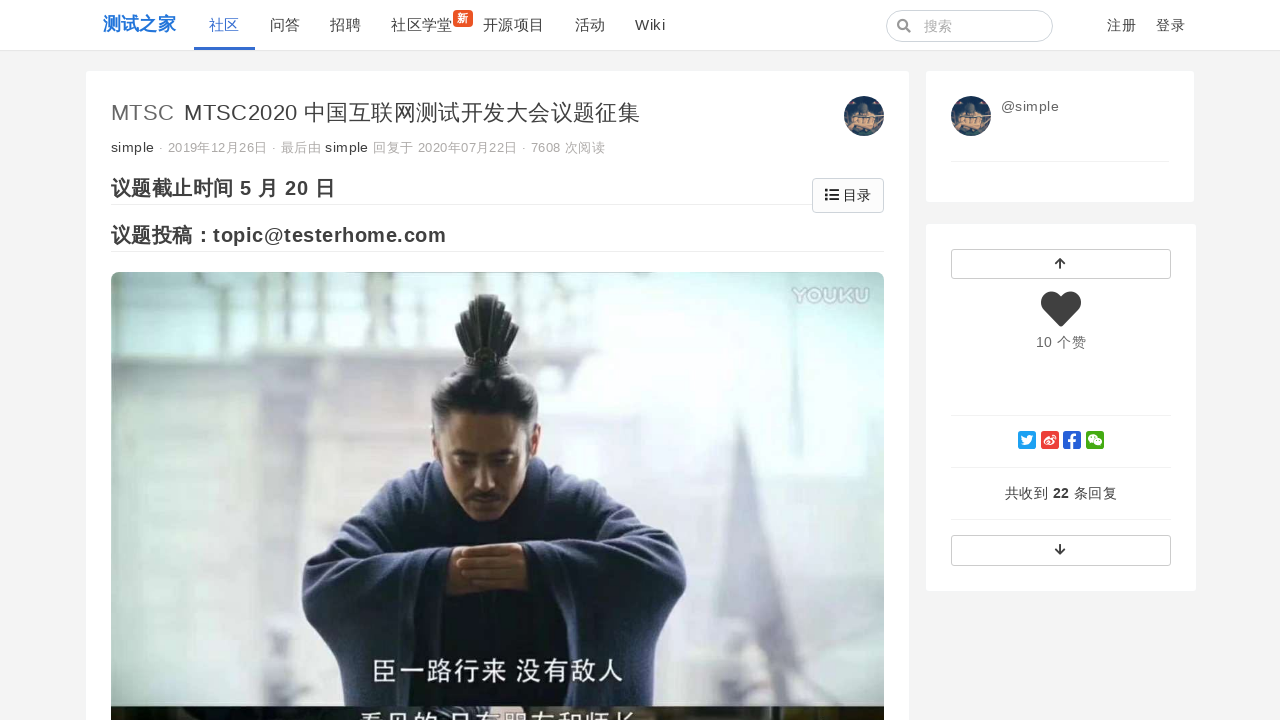

Waited for conference link '第六届中国互联网测试开发大会' to be present
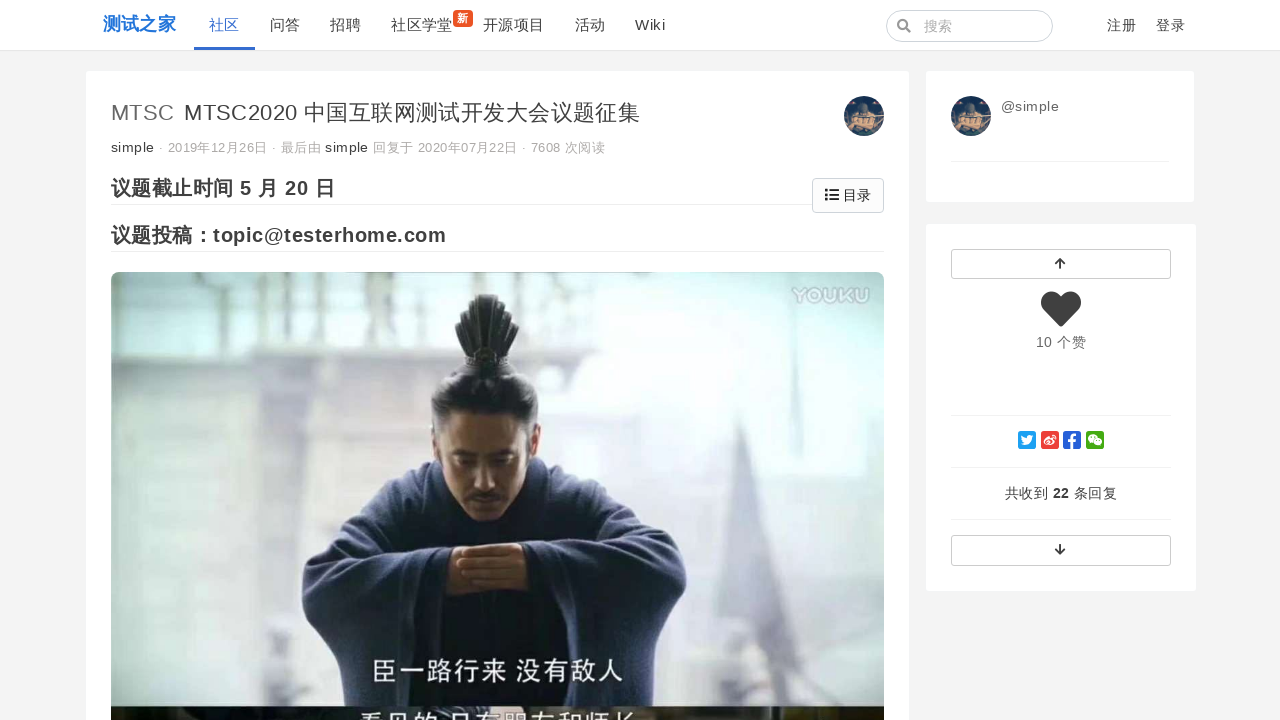

Clicked conference link '第六届中国互联网测试开发大会' which opens in new window at (329, 361) on a:has-text('第六届中国互联网测试开发大会')
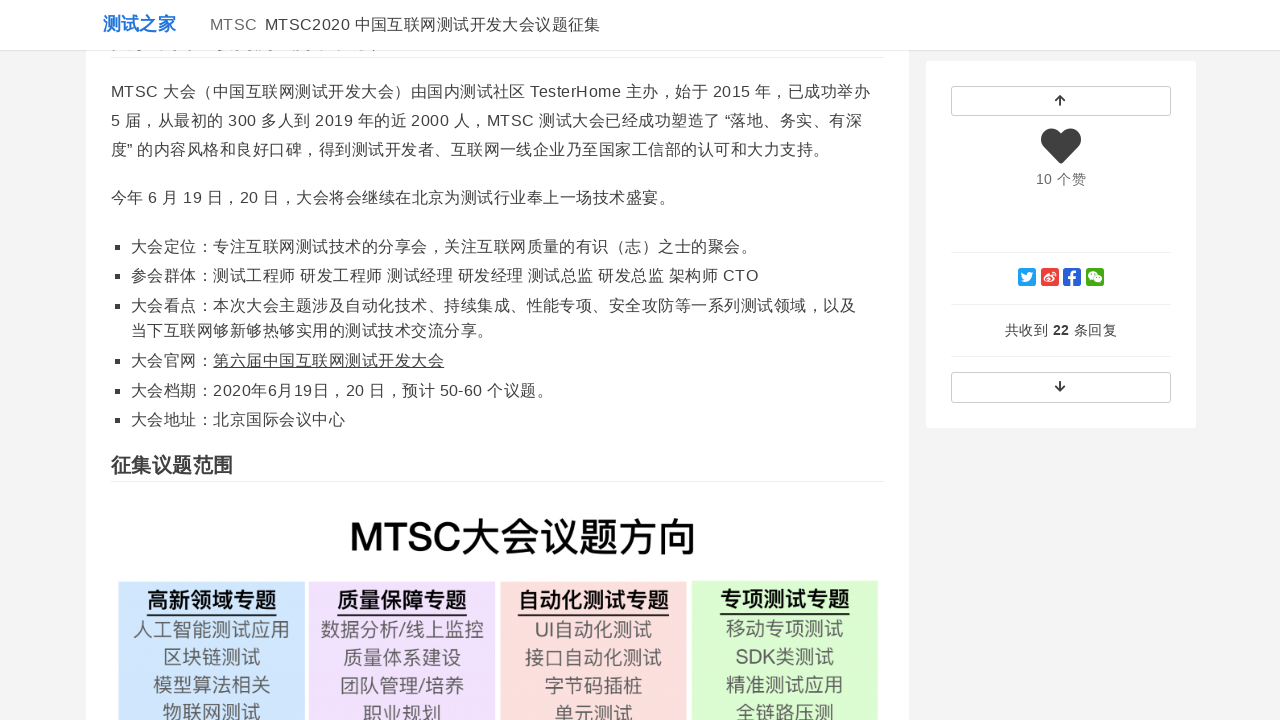

New conference page loaded completely
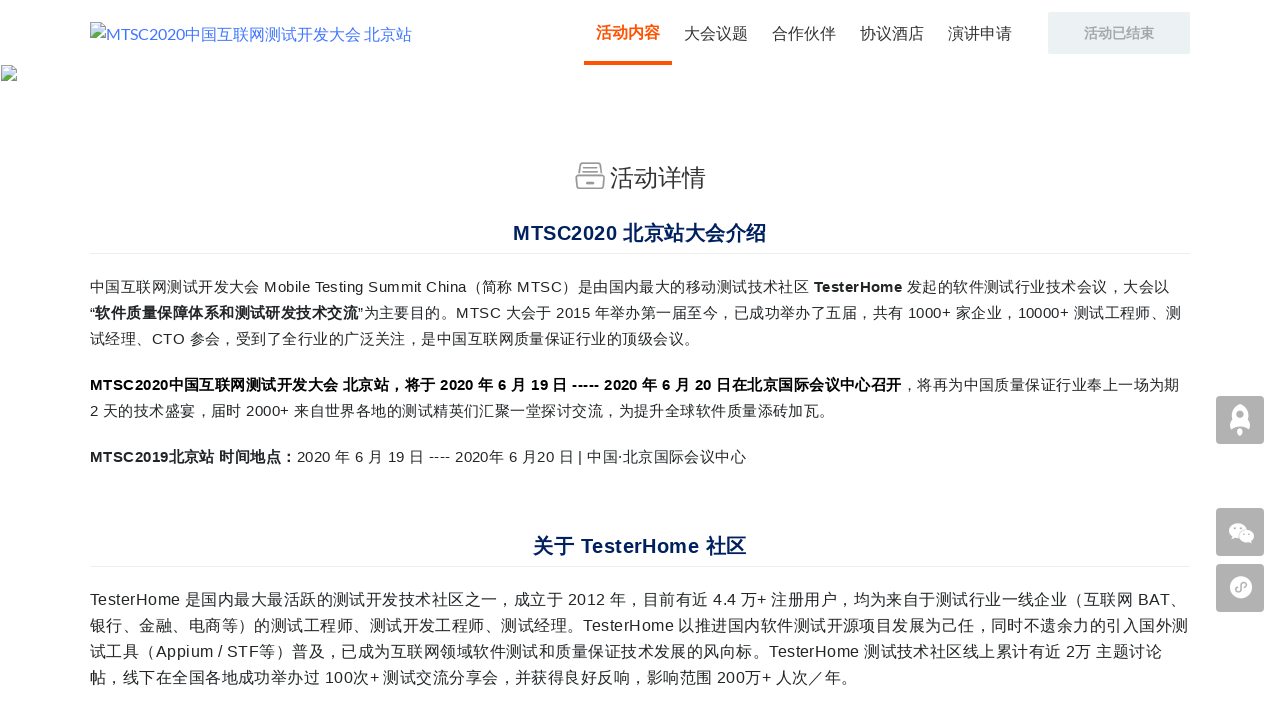

Clicked speech application link '演讲申请' on conference page at (980, 33) on a:text('演讲申请')
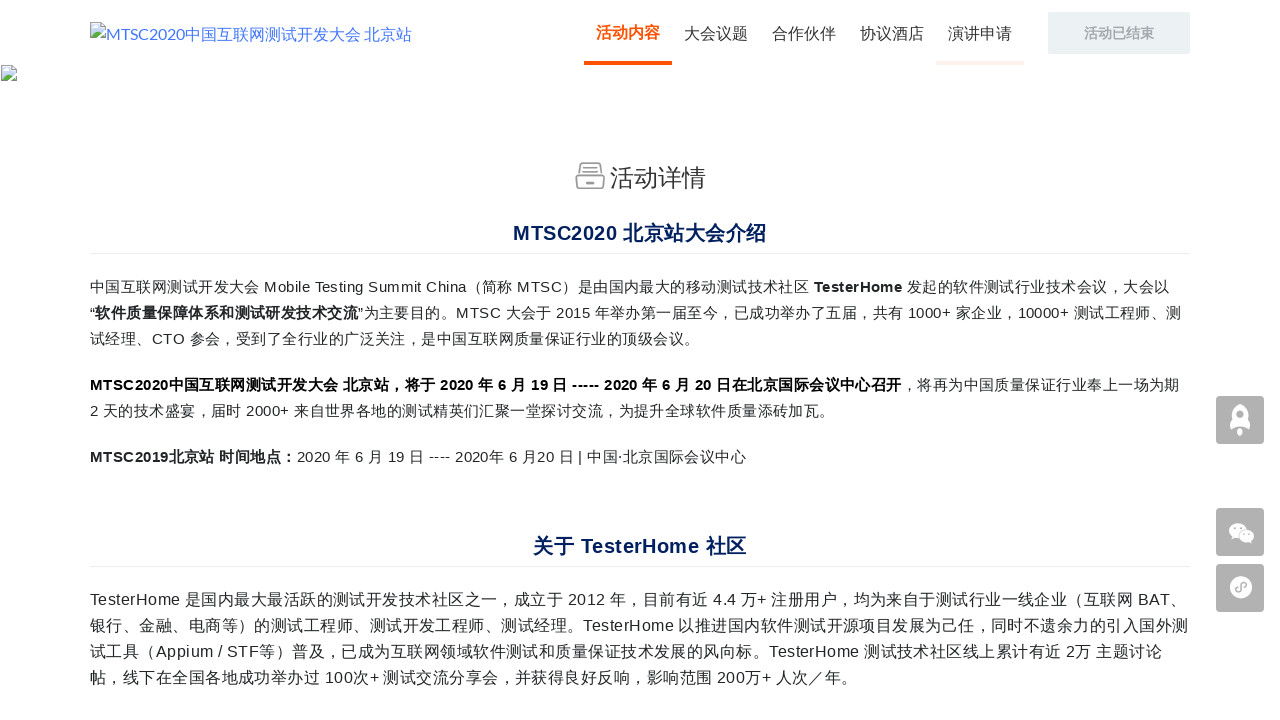

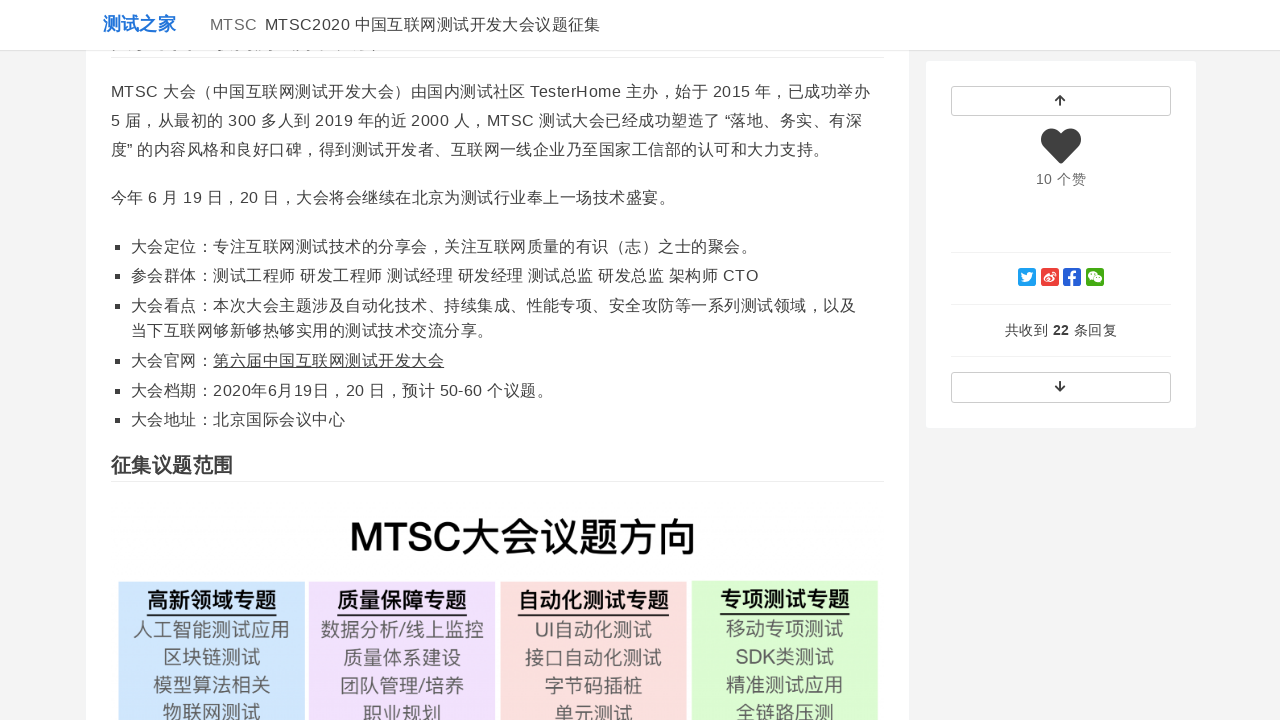